Tests the registration/practice form on DemoQA by filling out all fields including personal information, gender, phone, date of birth, subjects, hobbies, file upload, address, and state/city dropdowns, then submitting the form.

Starting URL: https://demoqa.com/automation-practice-form

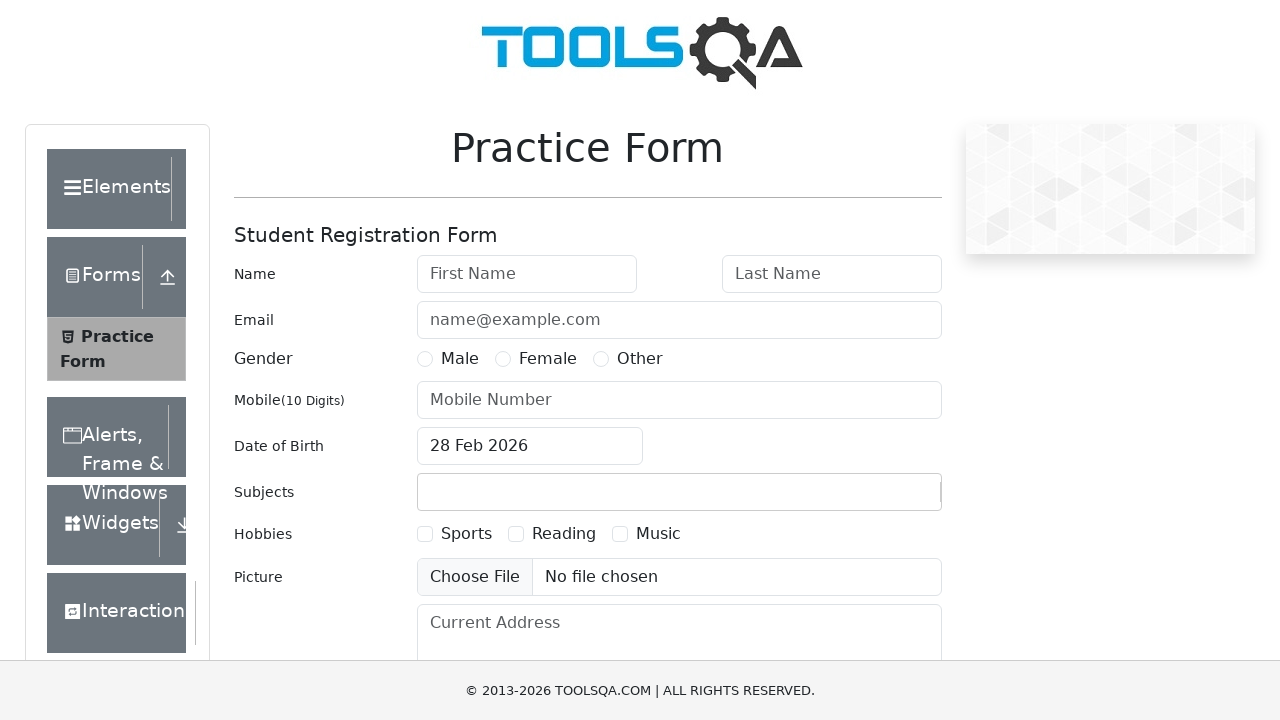

Scrolled to top of page to ensure form is visible
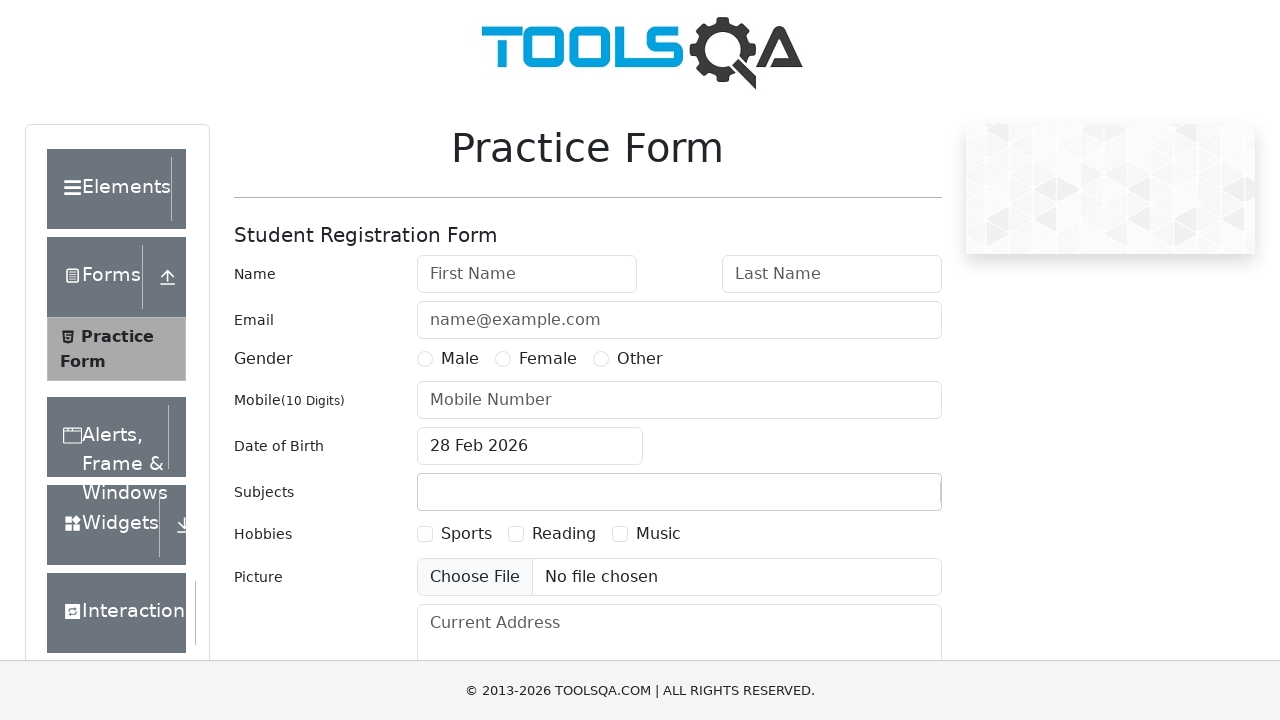

Filled first name field with 'Michael' on #firstName
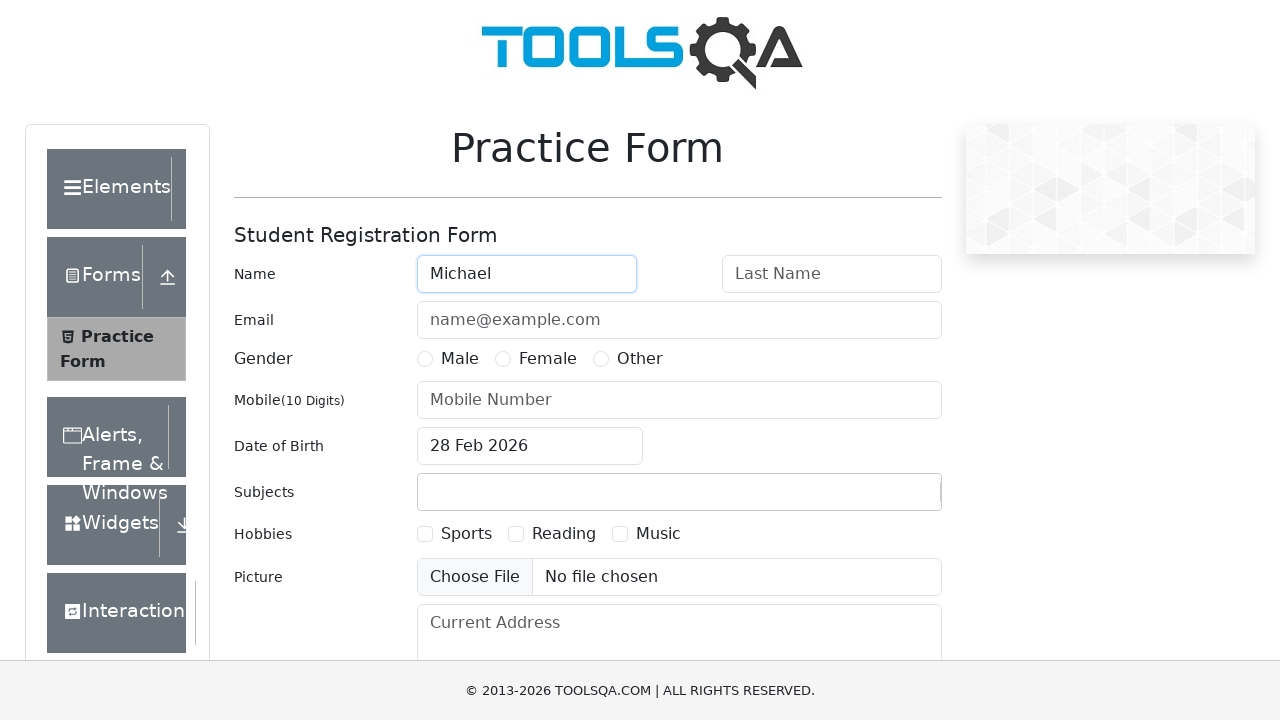

Filled last name field with 'Johnson' on #lastName
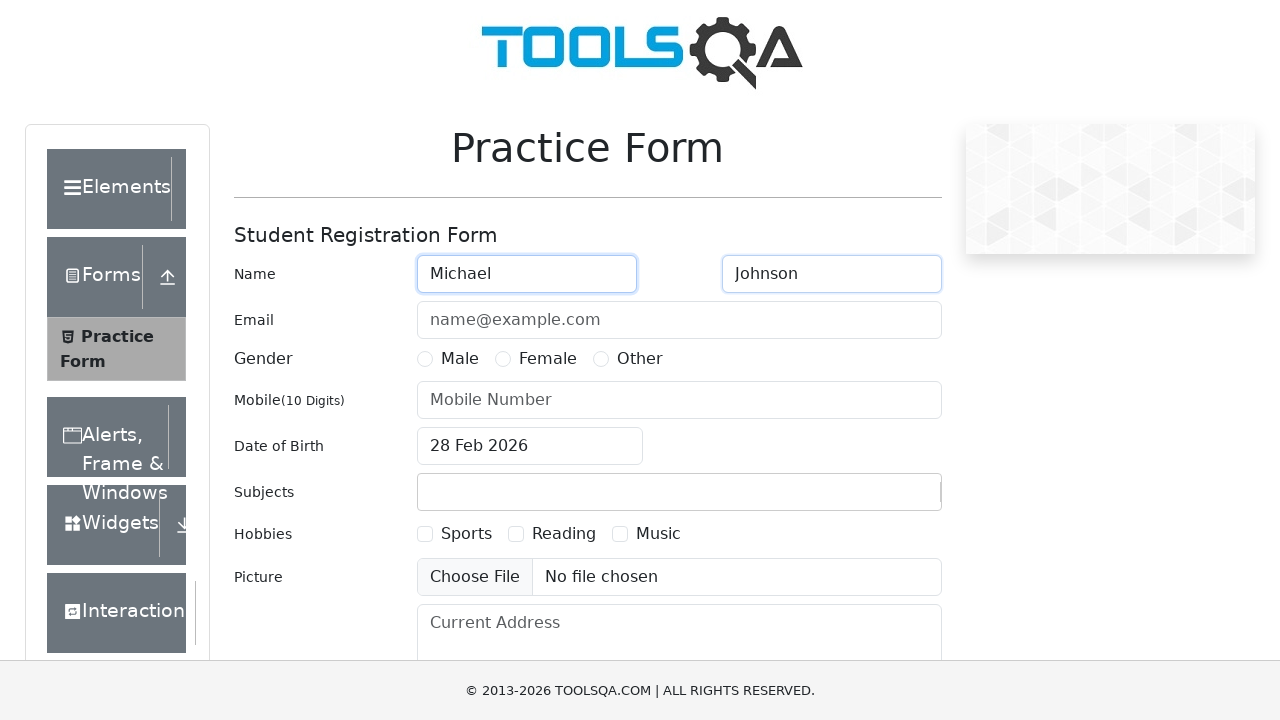

Filled email field with 'michael.johnson@example.com' on #userEmail
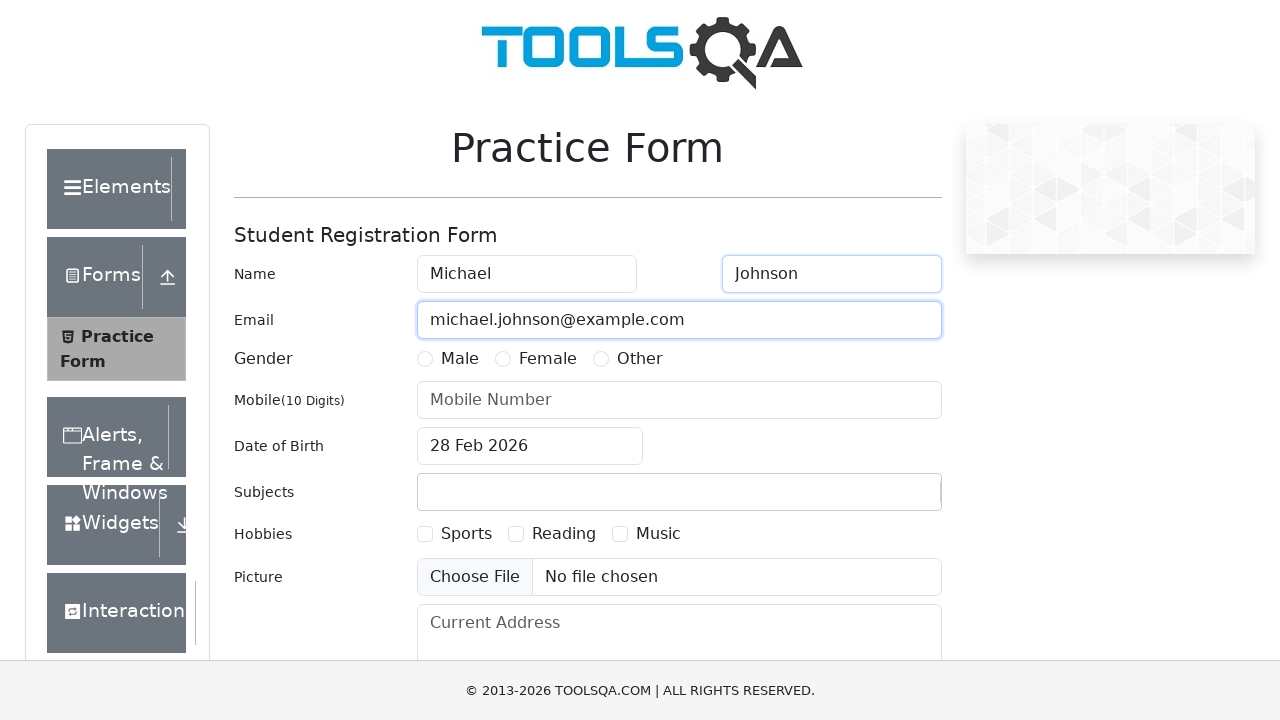

Selected male gender option at (460, 359) on label[for='gender-radio-1']
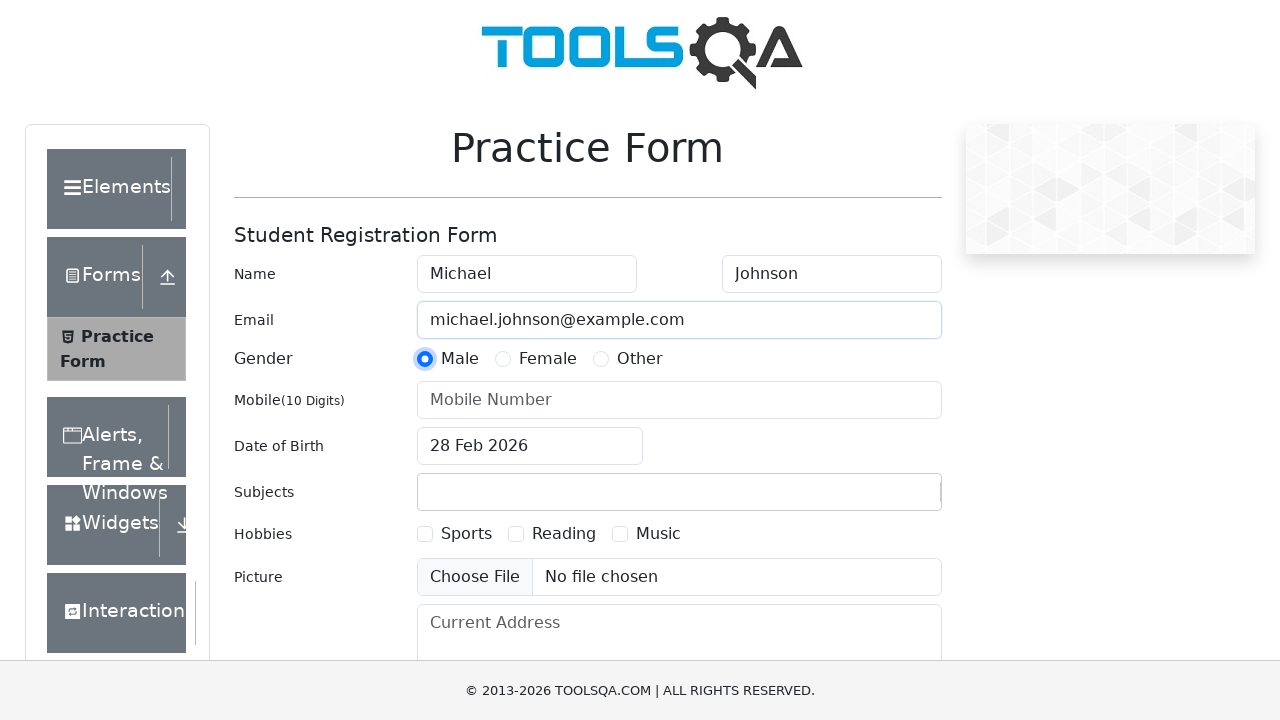

Filled phone number field with '5551234567' on #userNumber
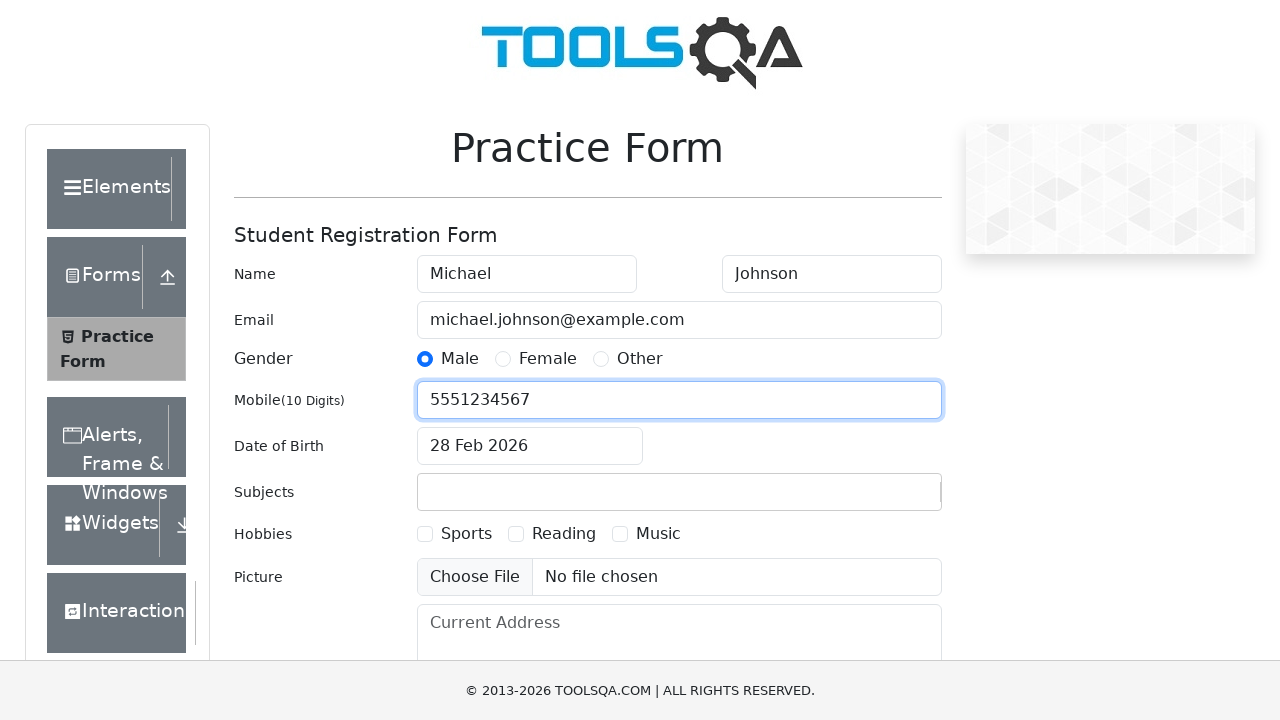

Clicked date of birth field to open date picker at (530, 446) on #dateOfBirthInput
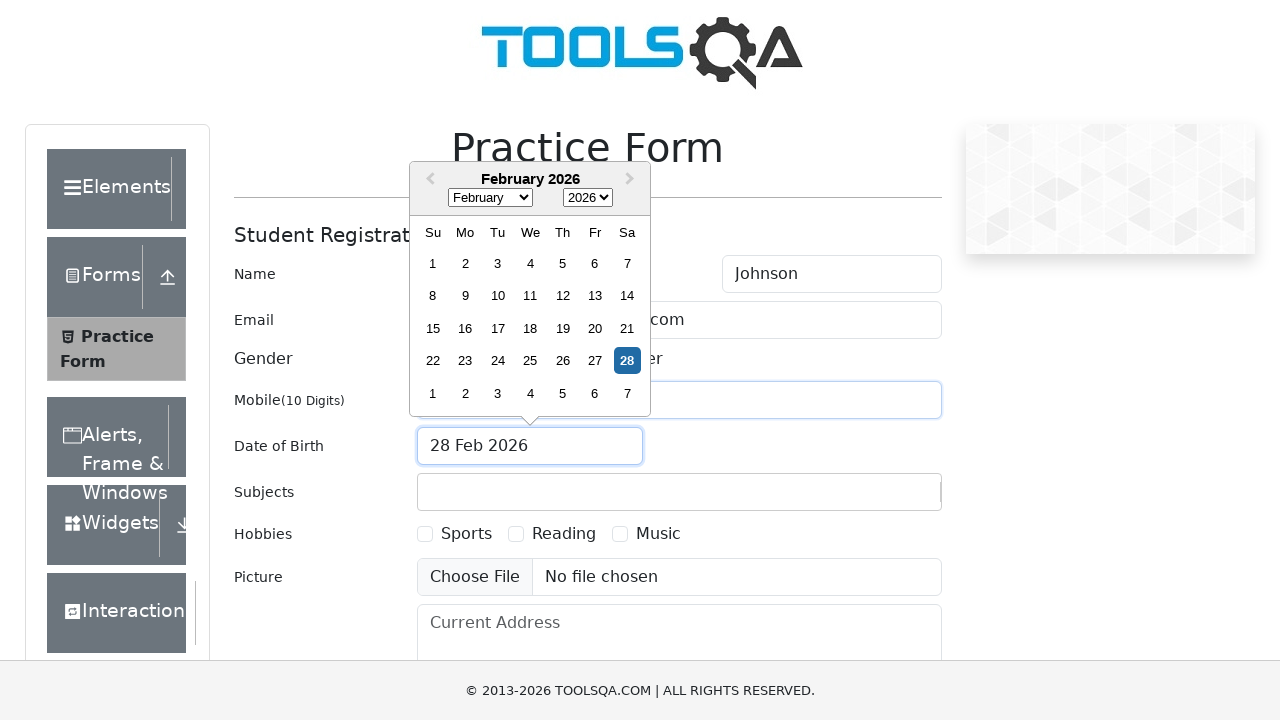

Selected June from month dropdown on .react-datepicker__month-select
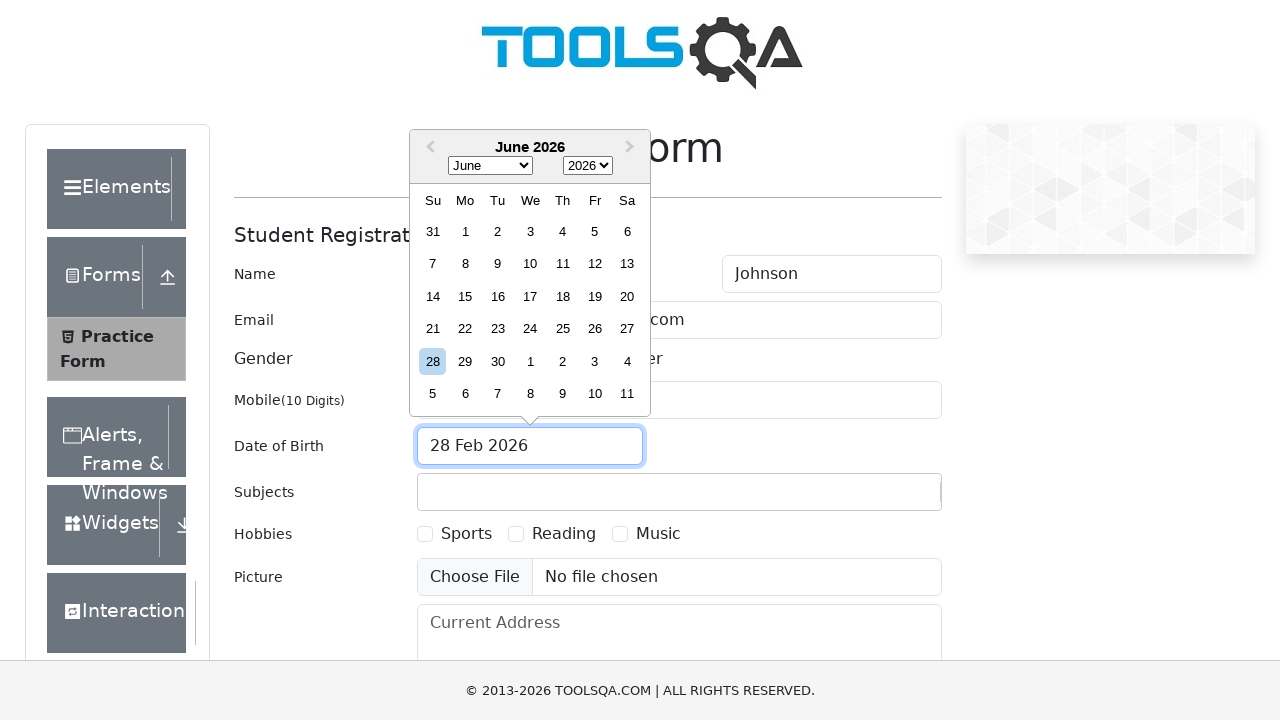

Selected 1990 from year dropdown on .react-datepicker__year-select
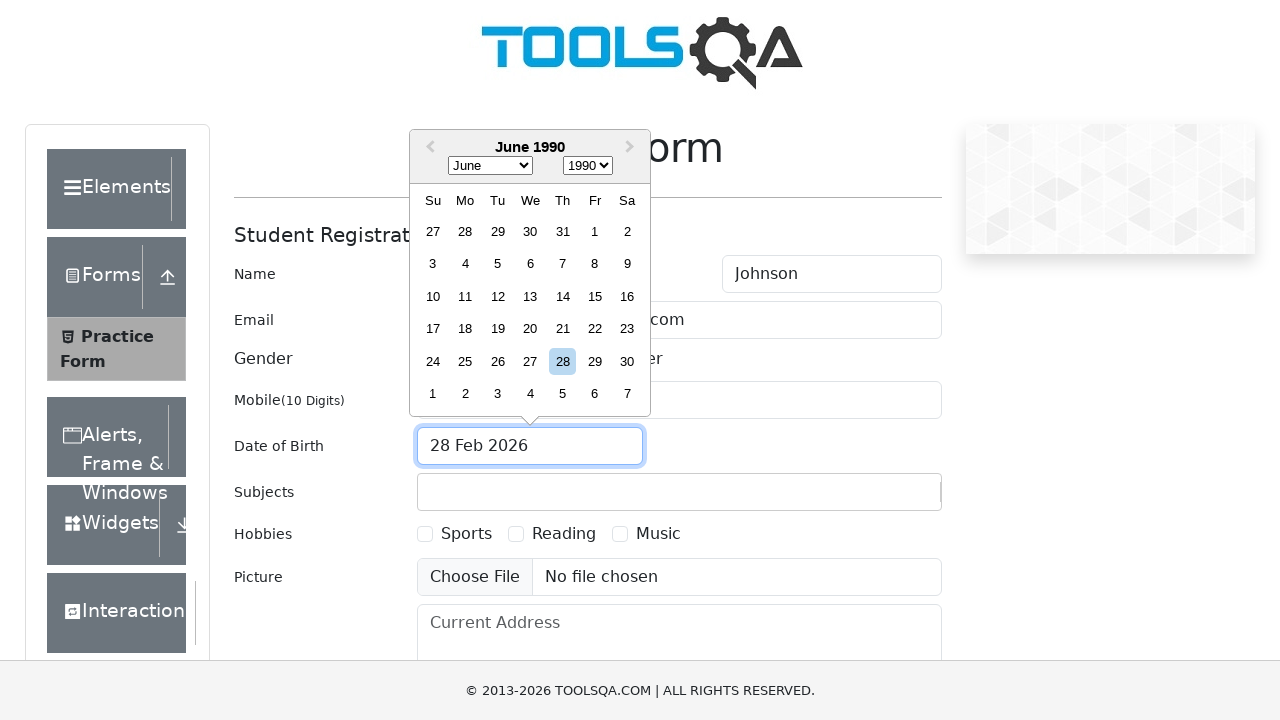

Selected 15th day from date picker at (595, 296) on .react-datepicker__day--015
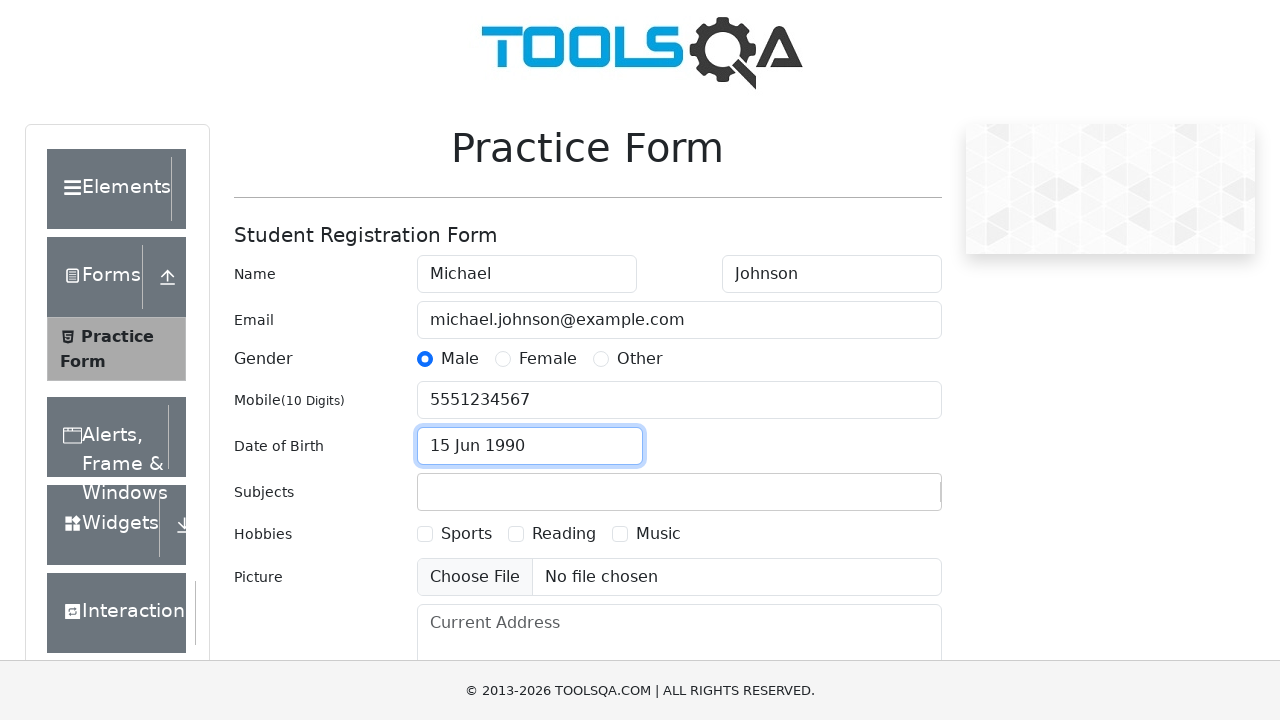

Filled subjects field with 'Computer Science' on #subjectsInput
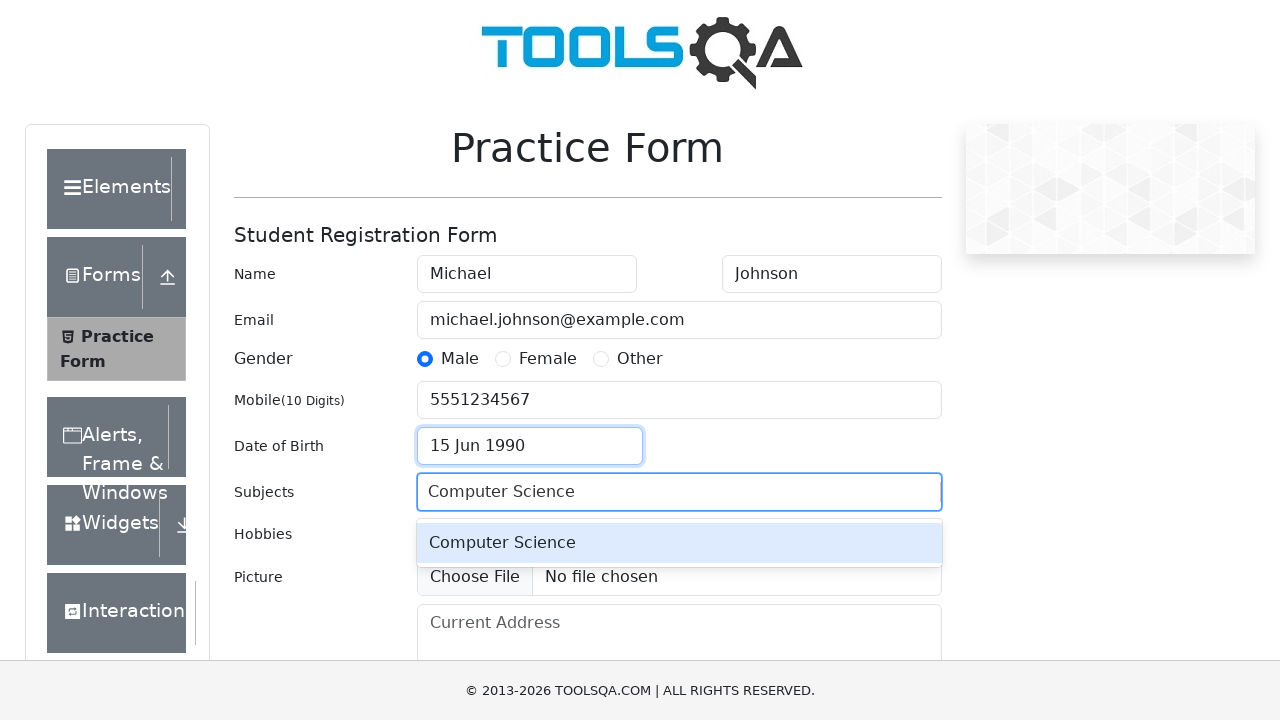

Pressed Enter to confirm subject selection
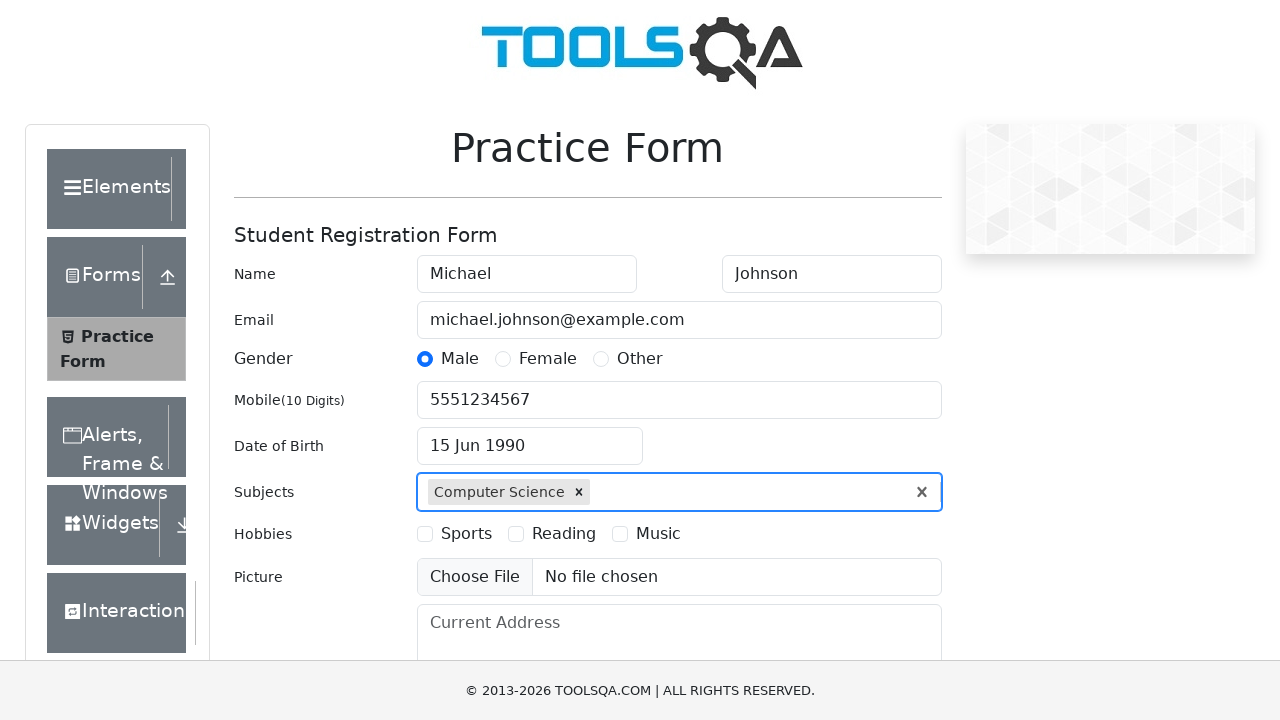

Selected Sports hobby checkbox at (466, 534) on label[for='hobbies-checkbox-1']
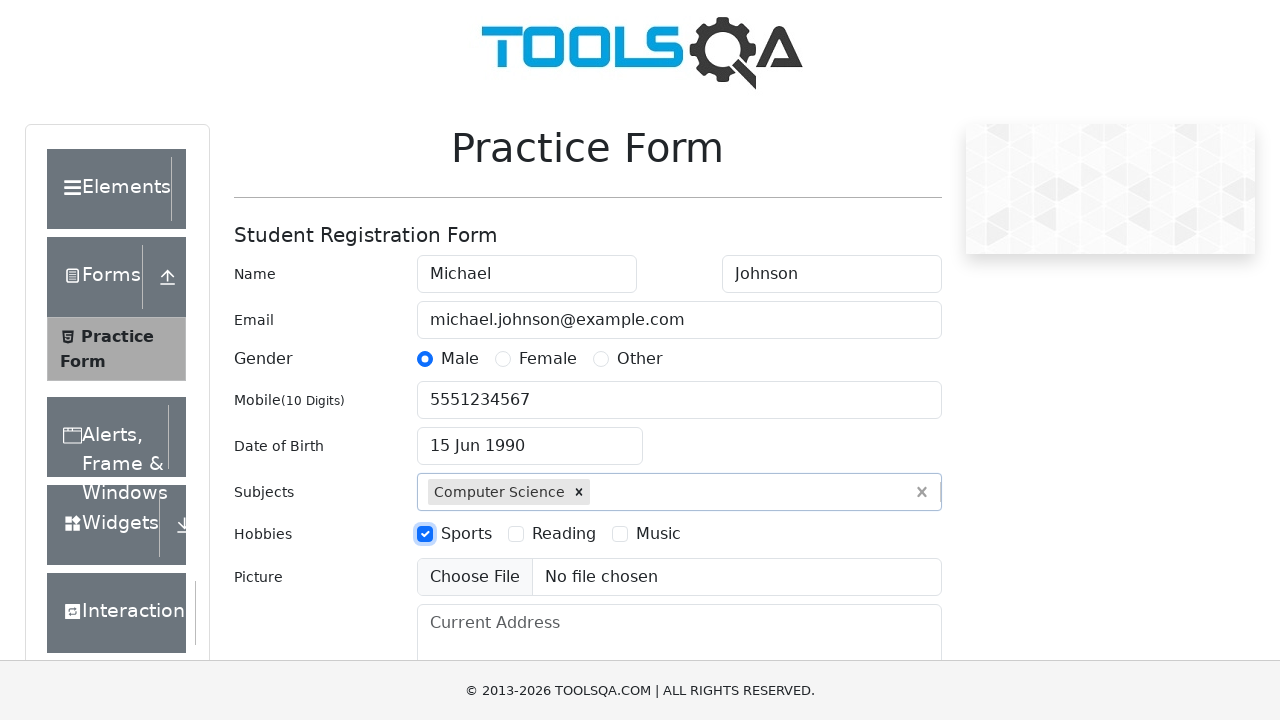

Attempted file upload (skipped actual file)
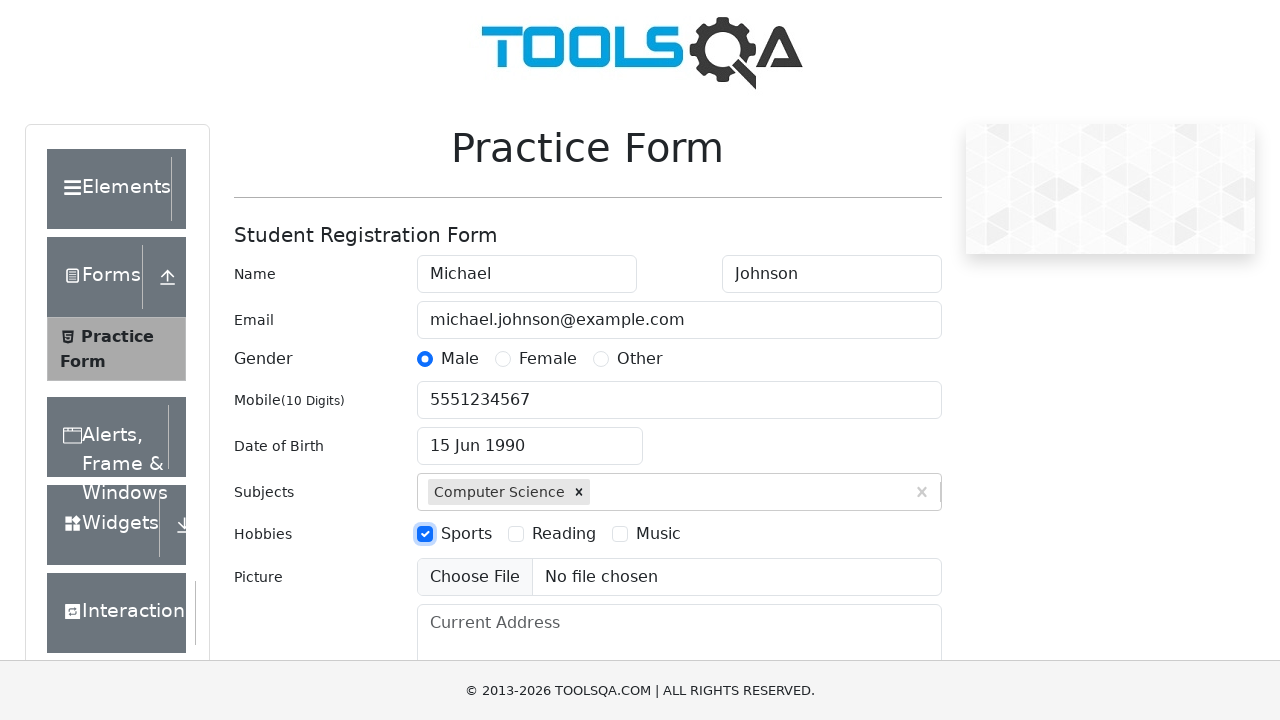

Filled current address field with '123 Test Street, Testing City' on #currentAddress
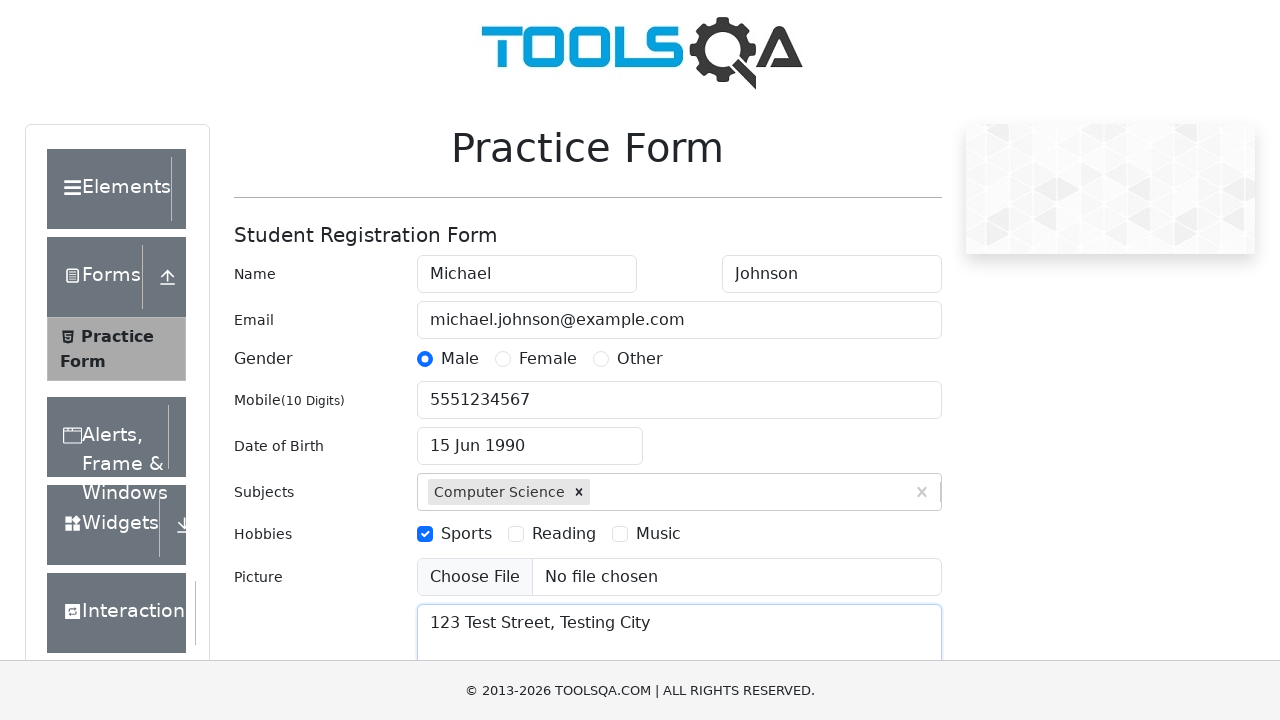

Scrolled to bottom of page to make state dropdown visible
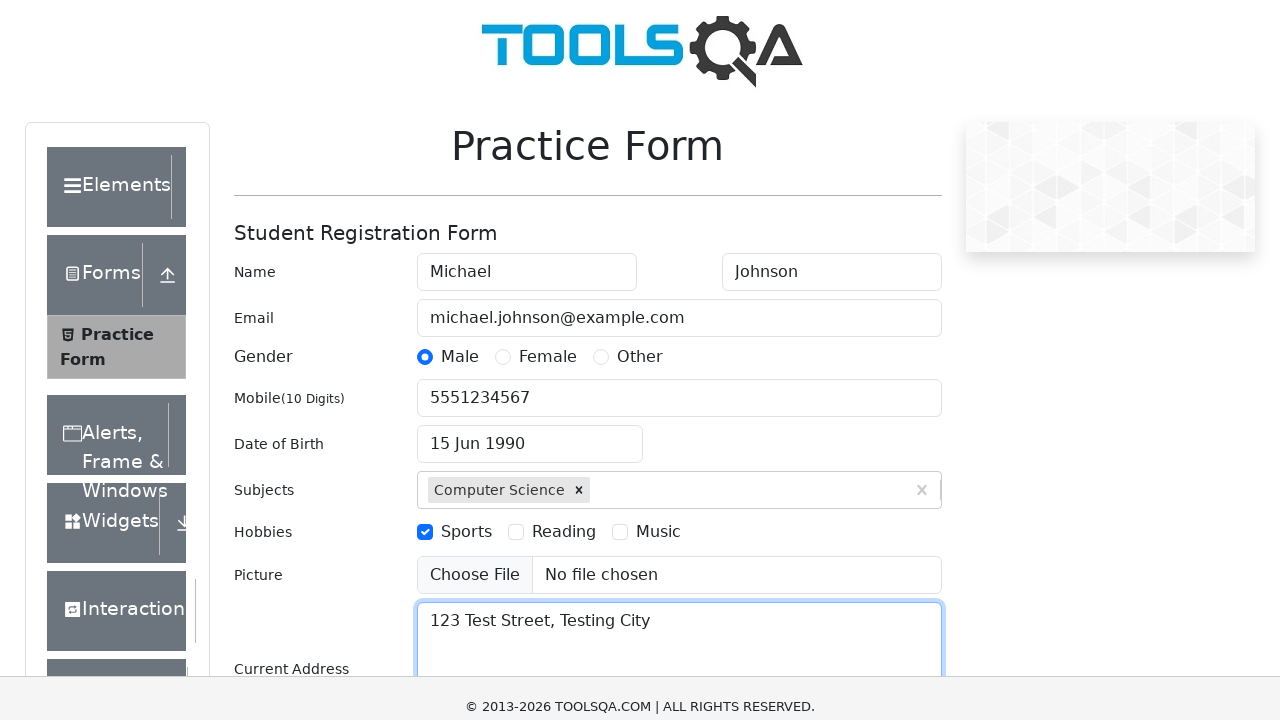

Clicked state dropdown to open options at (527, 437) on #state
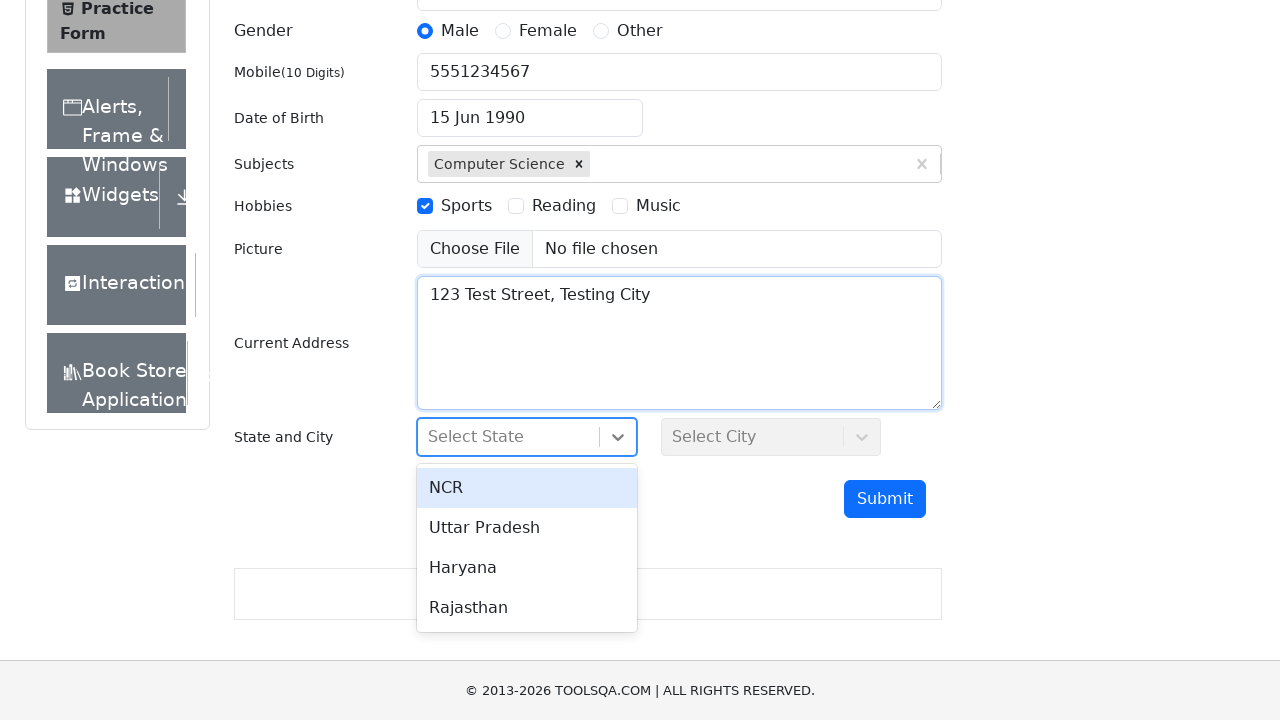

Selected first state (NCR) from dropdown at (527, 488) on #react-select-3-option-0
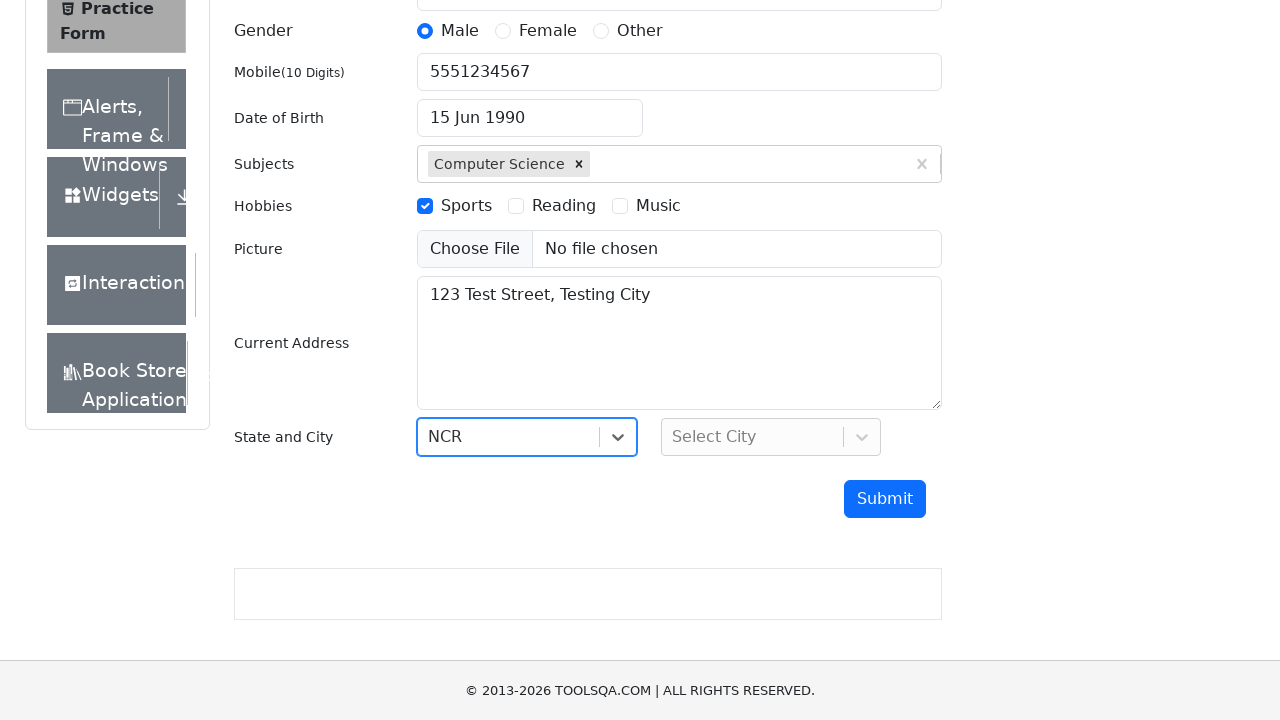

Clicked city dropdown to open options at (771, 437) on #city
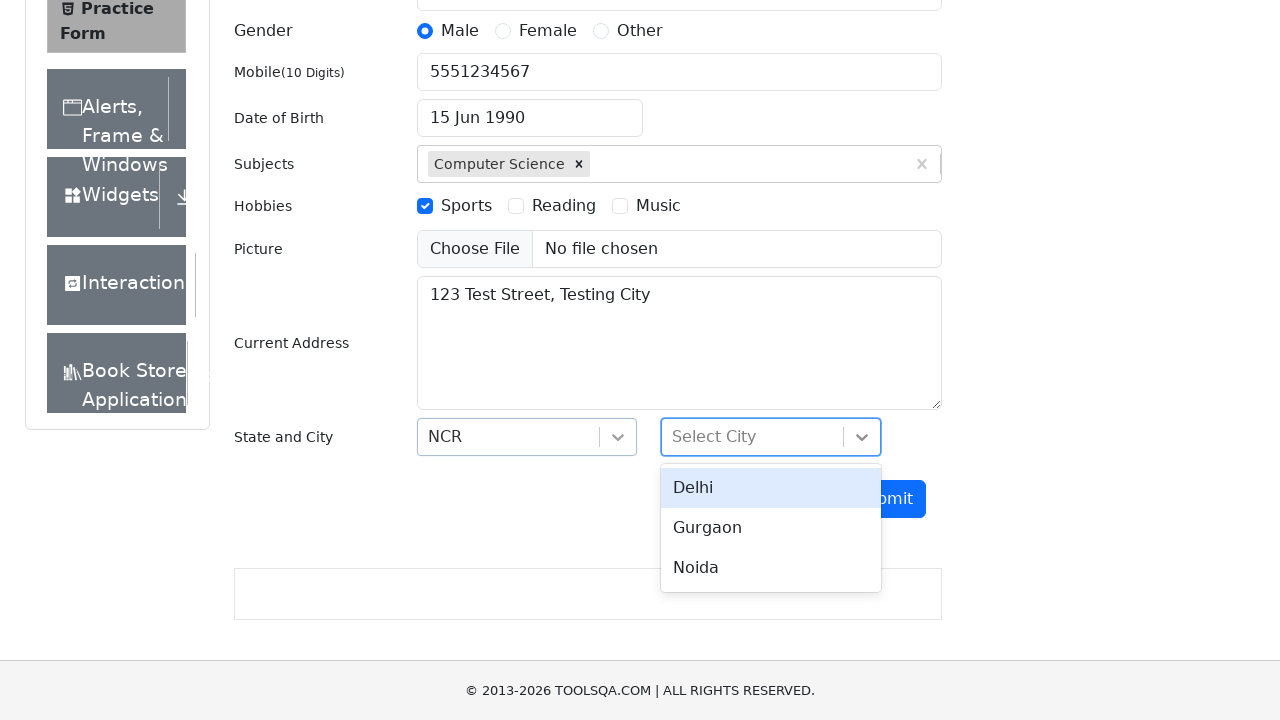

Selected first city from dropdown at (771, 488) on #react-select-4-option-0
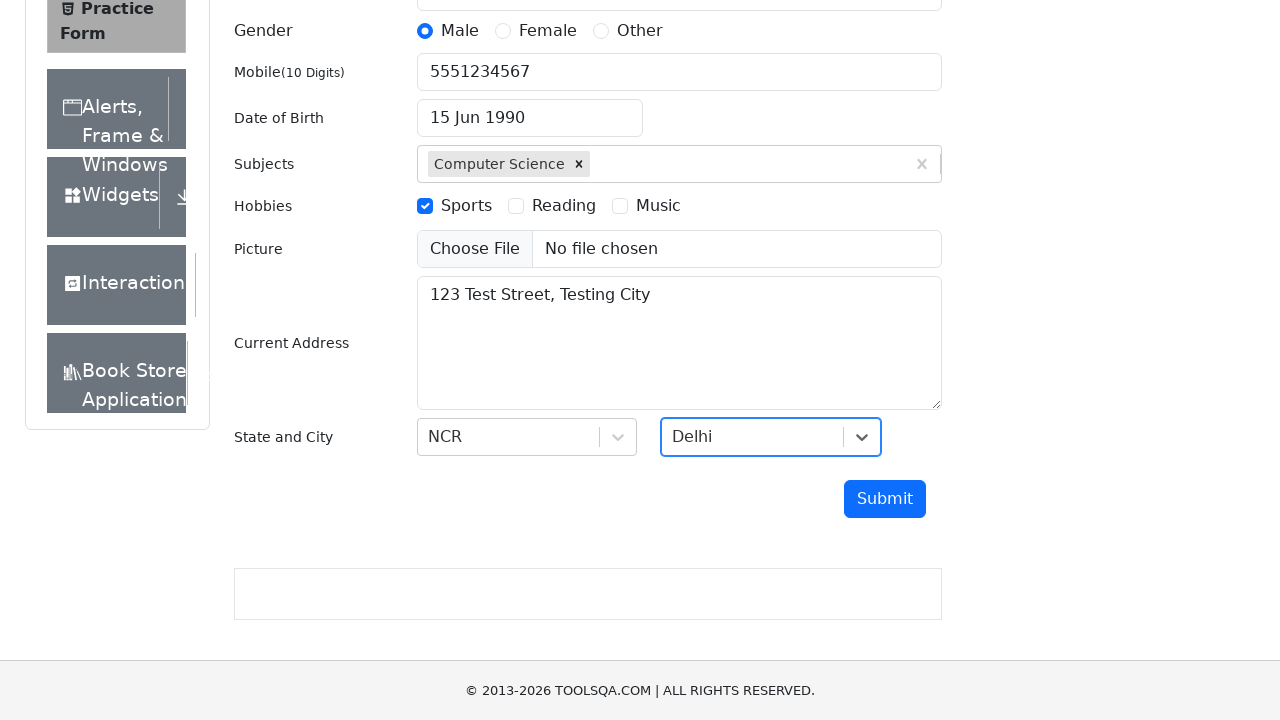

Clicked submit button to submit registration form at (885, 499) on #submit
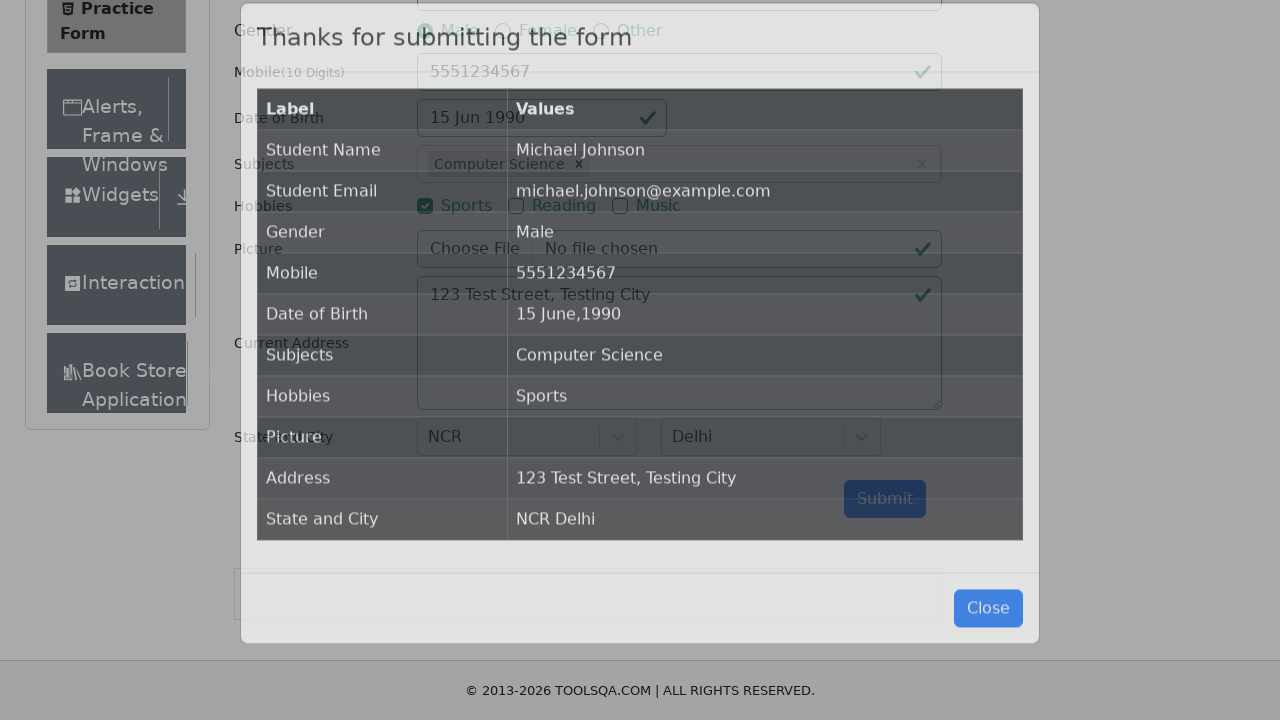

Confirmation modal appeared after successful form submission
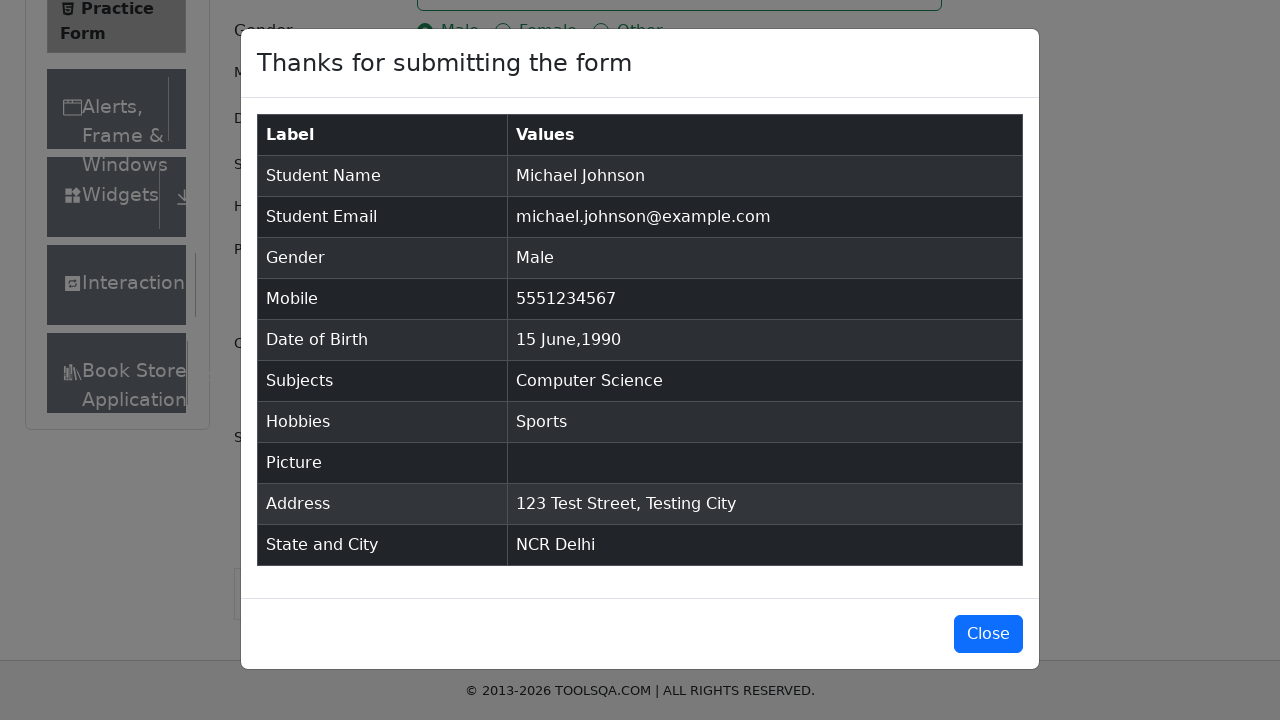

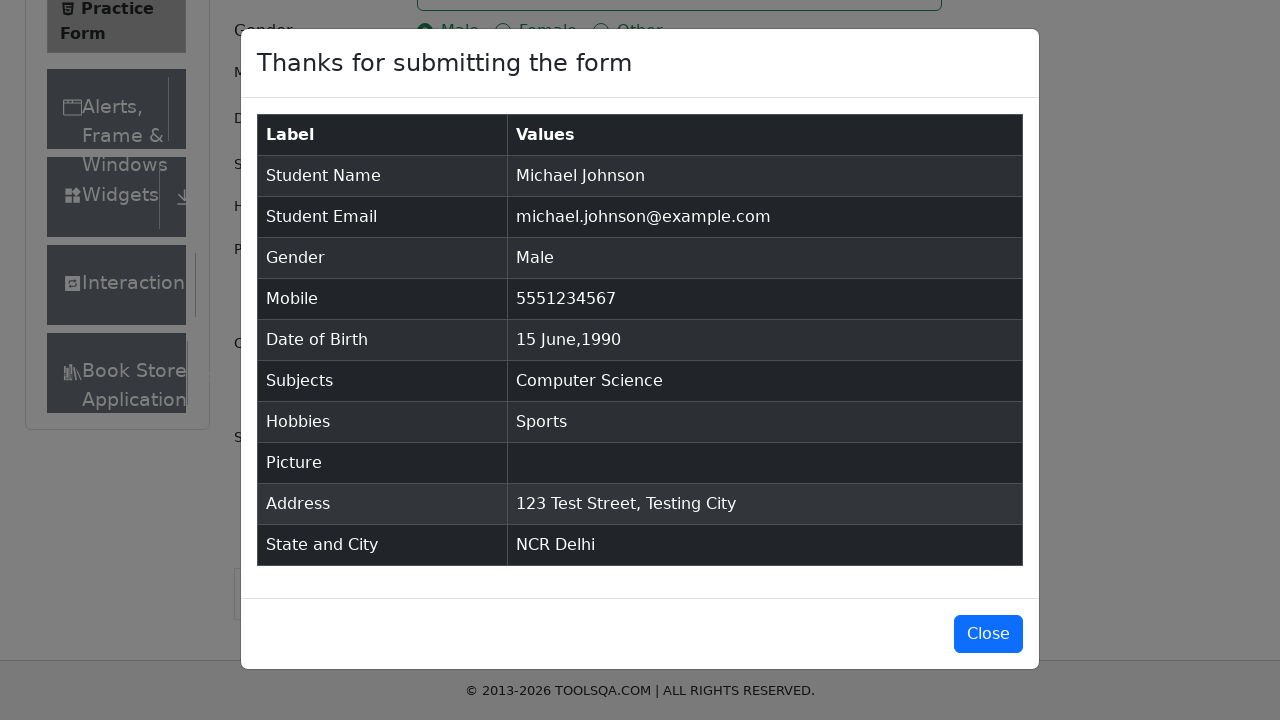